Validates an XML document on the SEFAZ RS NFE validation portal by submitting XML content and extracting validation results

Starting URL: https://www.sefaz.rs.gov.br/nfe/nfe-val.aspx

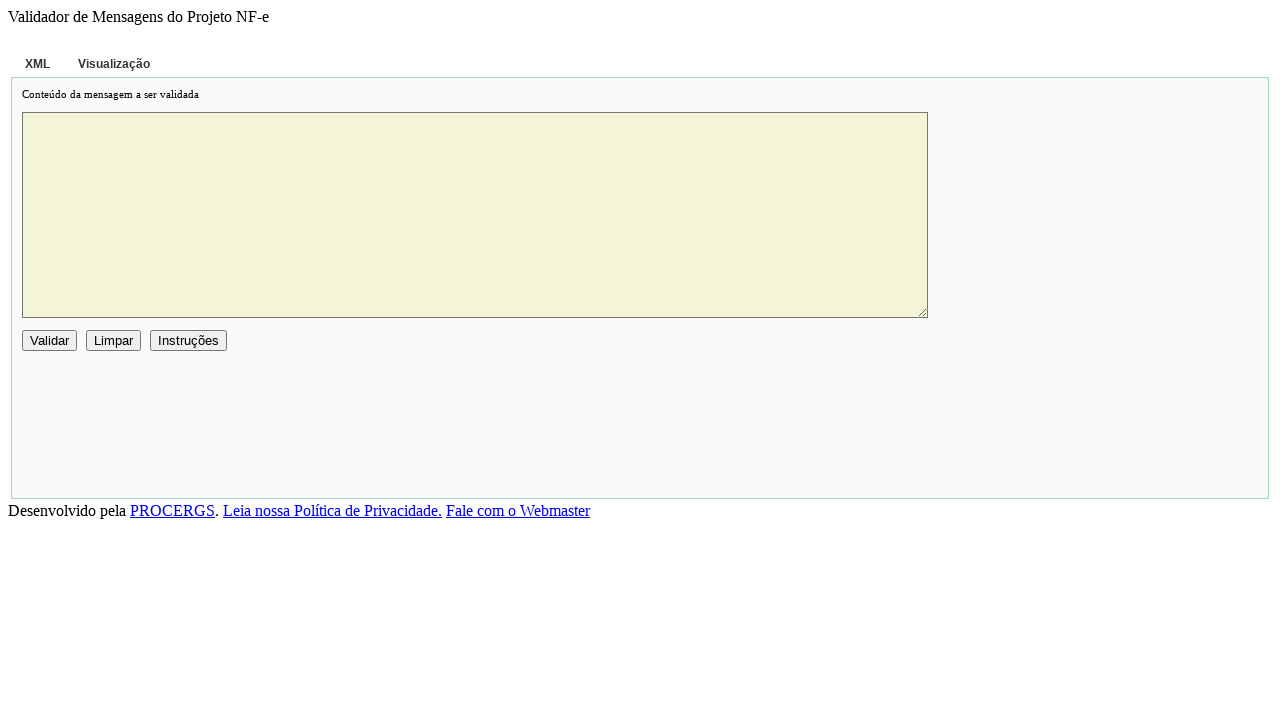

Filled XML text area with sample NFe document content
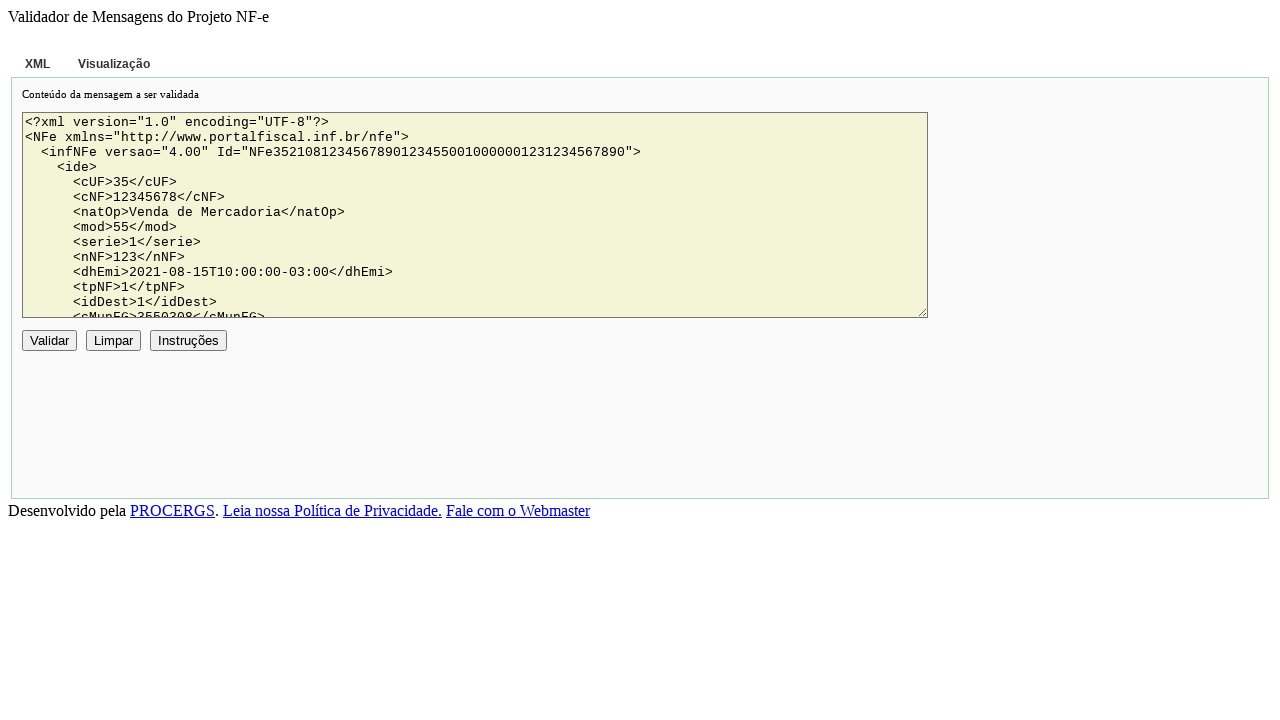

Clicked validate button to submit XML for validation at (50, 340) on #btnvalidar
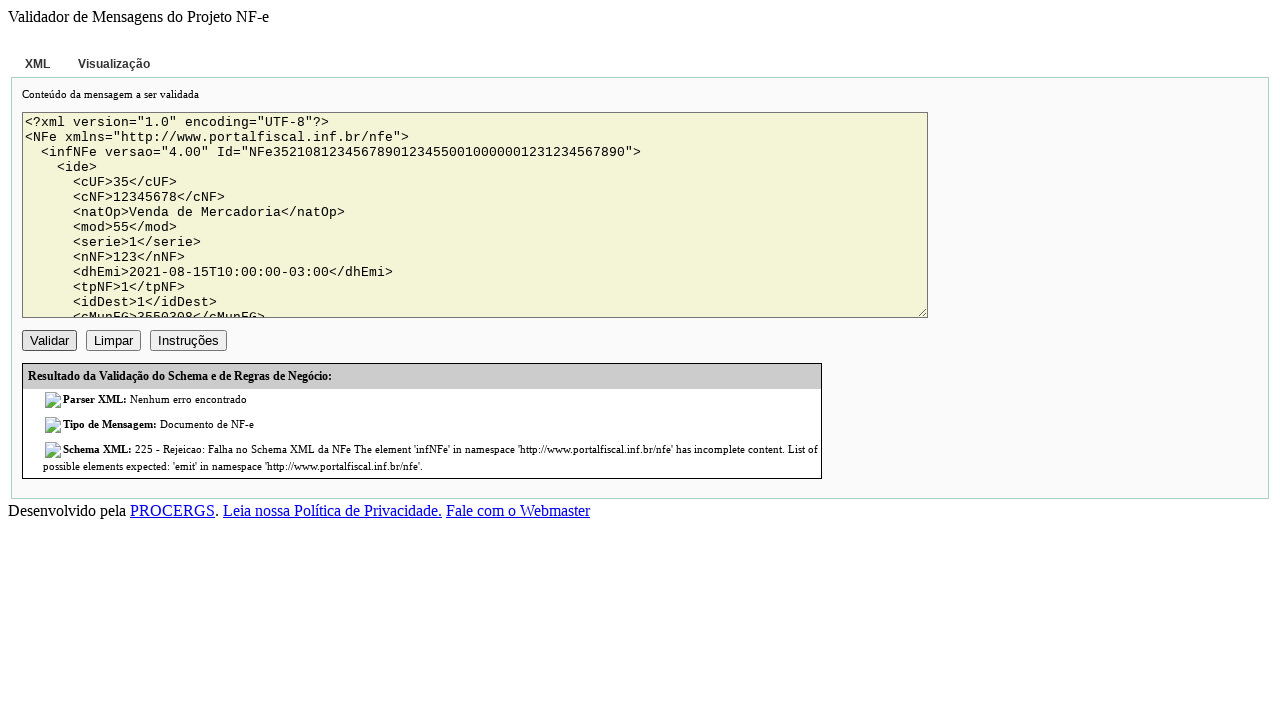

Validation results loaded from SEFAZ RS portal
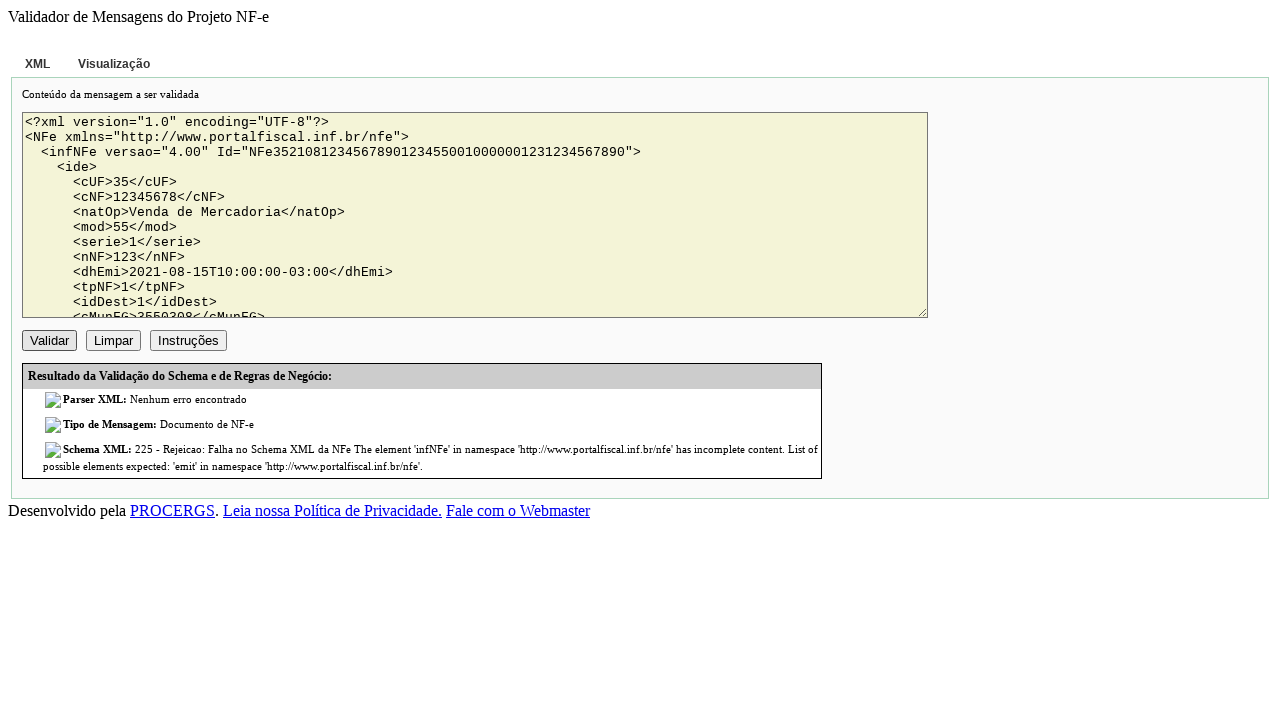

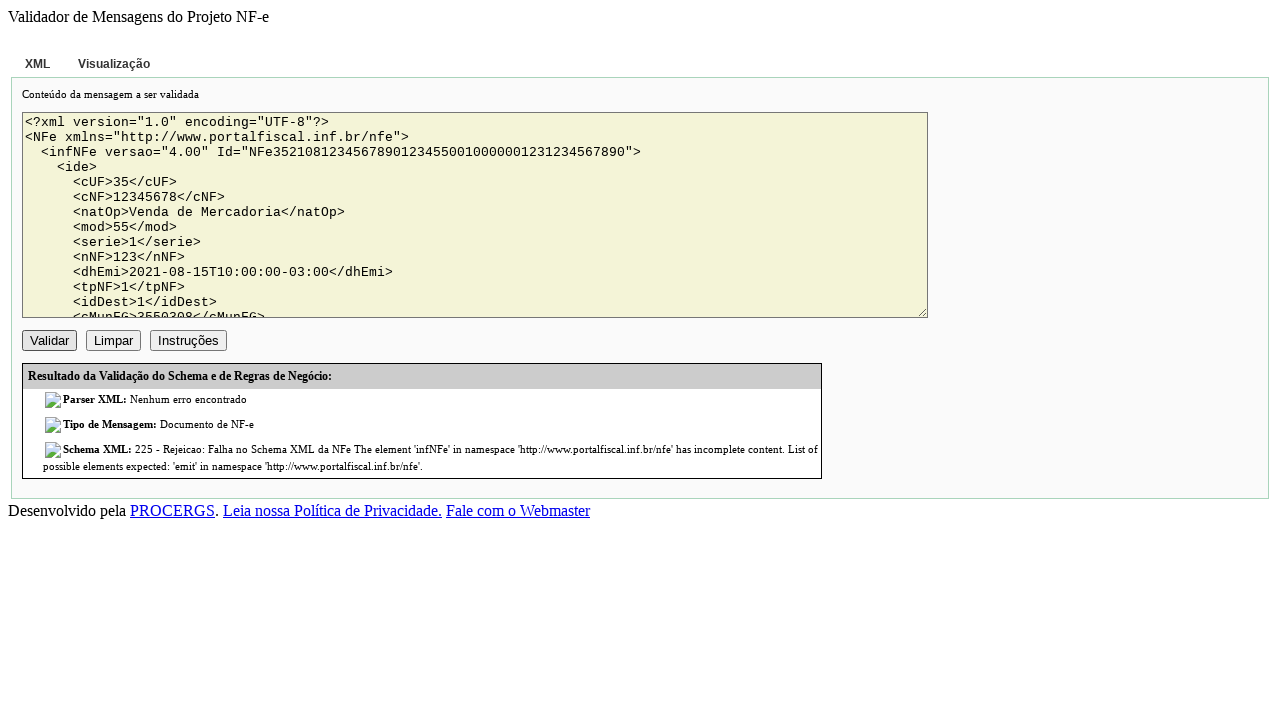